Tests multi-level dropdown menu navigation by hovering through a nested menu hierarchy from "Dropdown" to "Dropdown Submenu Link 5.4.2"

Starting URL: https://vins-udemy.s3.amazonaws.com/java/html/drop-down.html

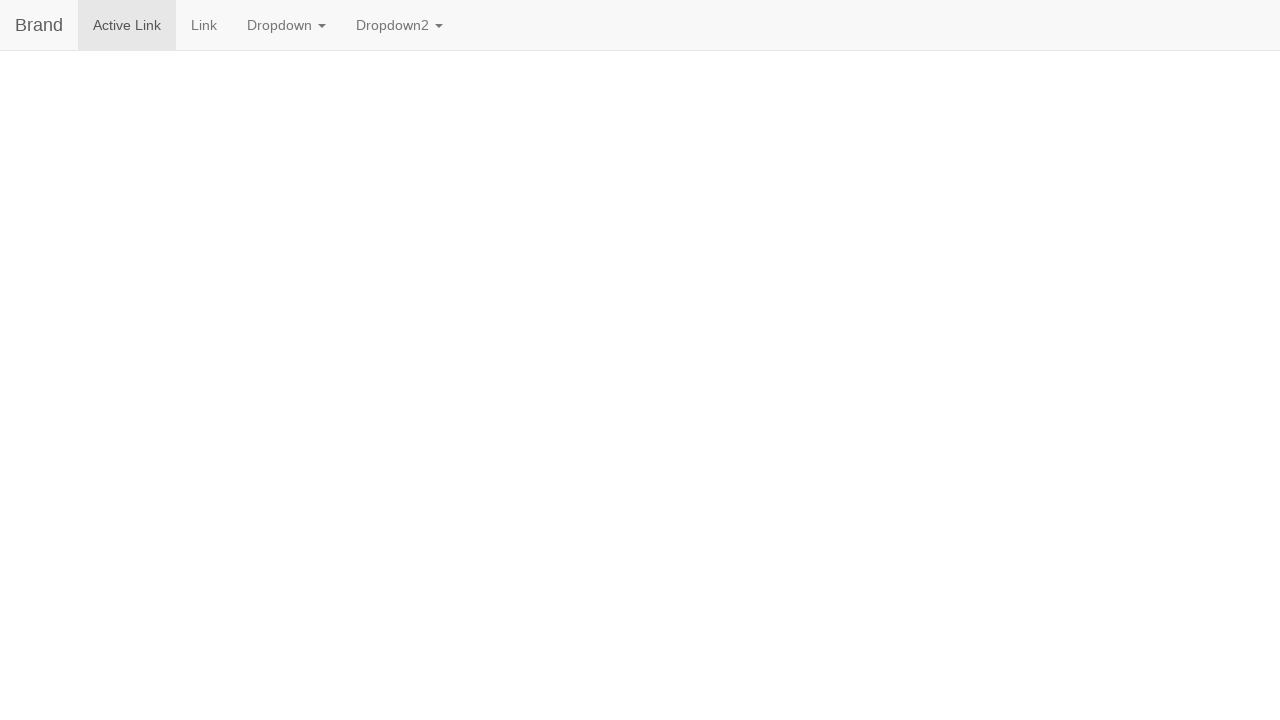

Navigated to dropdown menu test page
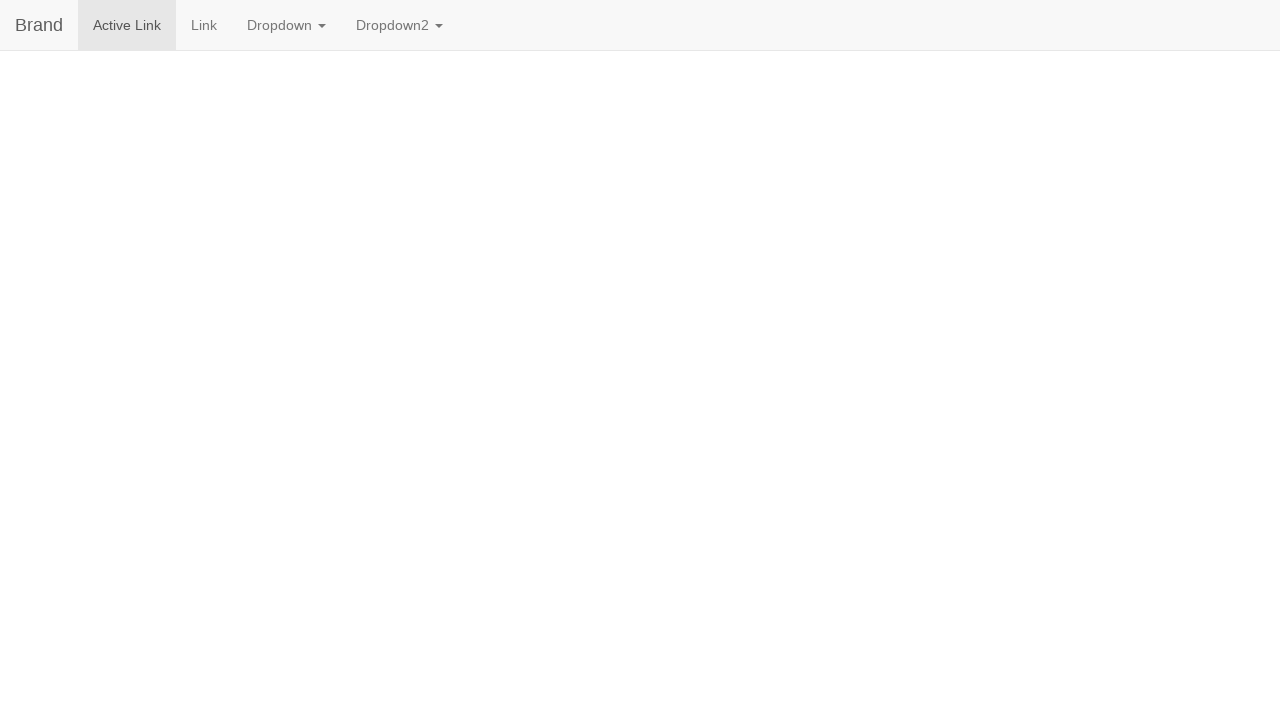

Hovered over 'Dropdown' to open main menu at (286, 25) on text=Dropdown
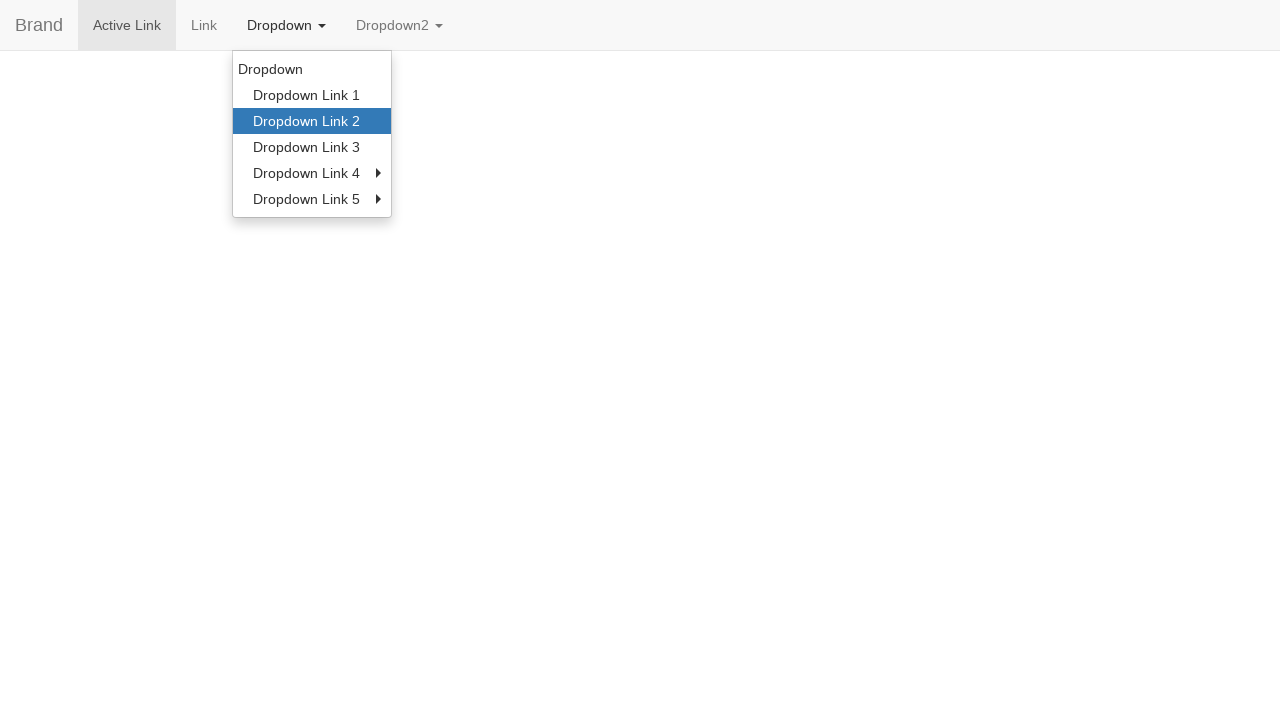

Hovered over 'Dropdown Link 5' to reveal submenu at (312, 199) on text=Dropdown Link 5
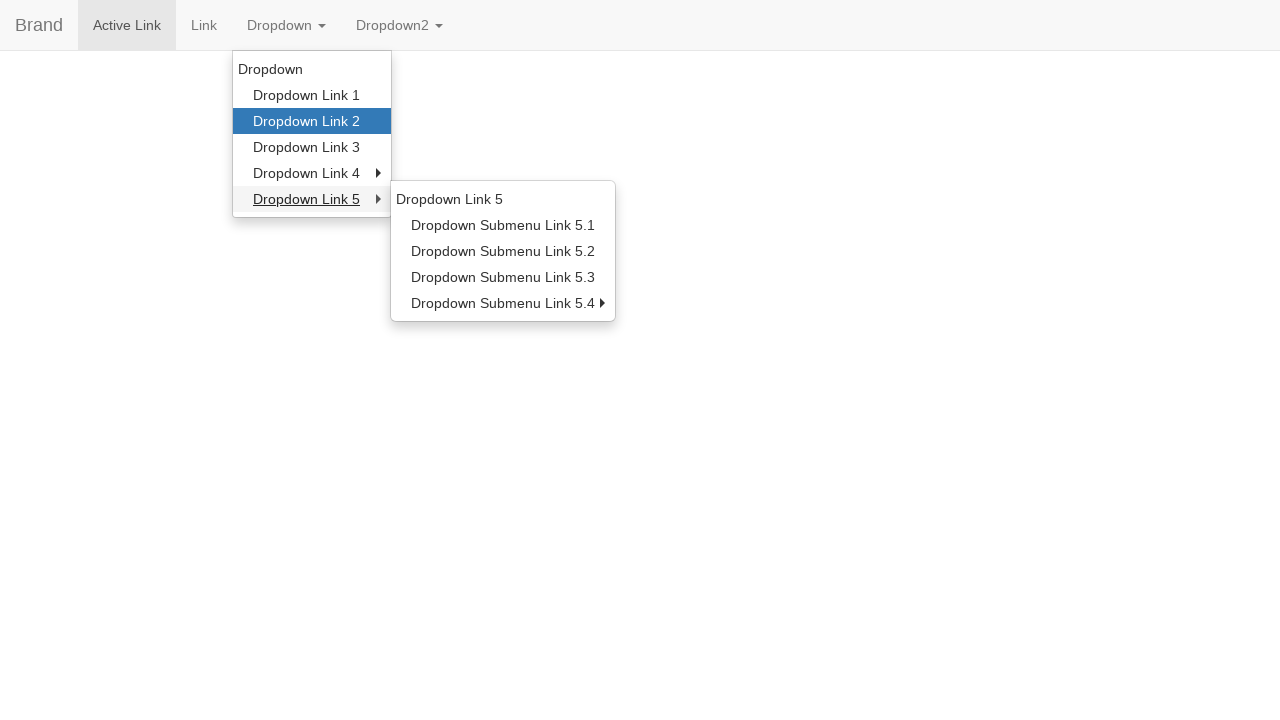

Hovered over 'Dropdown Submenu Link 5.4' to reveal nested submenu at (503, 303) on text=Dropdown Submenu Link 5.4
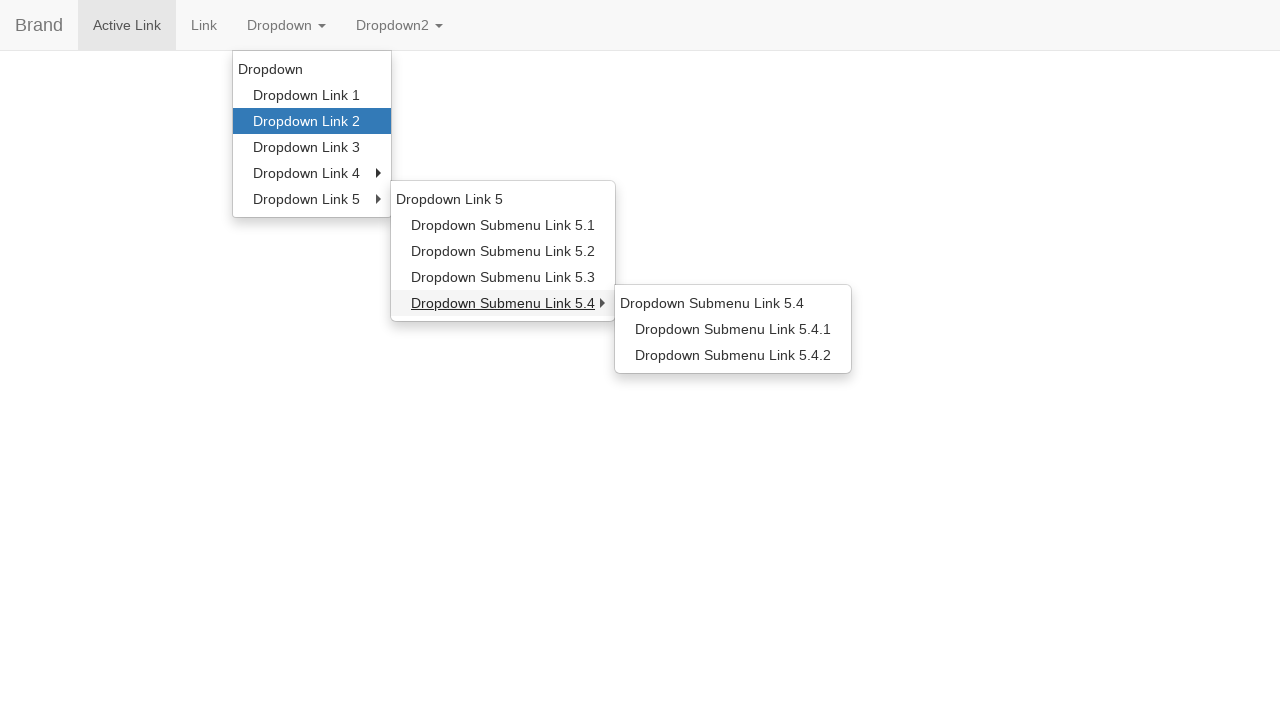

Hovered over 'Dropdown Submenu Link 5.4.2' - final menu item in hierarchy at (733, 355) on text=Dropdown Submenu Link 5.4.2
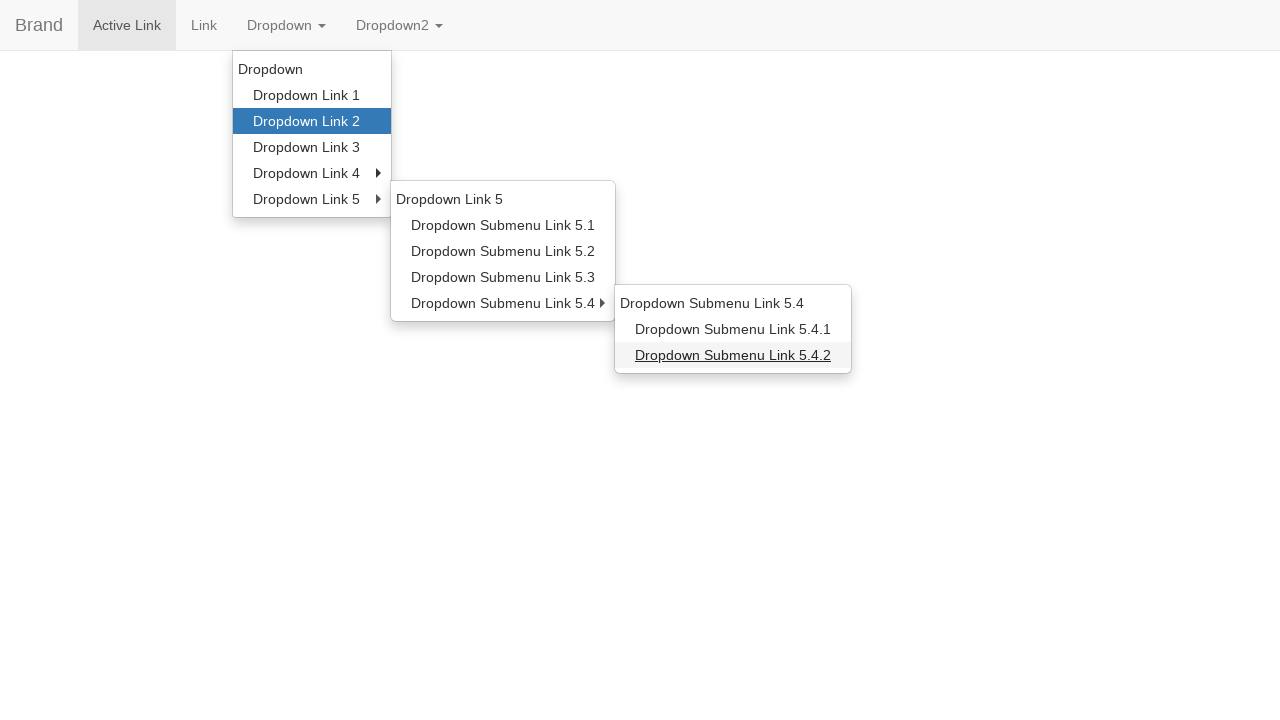

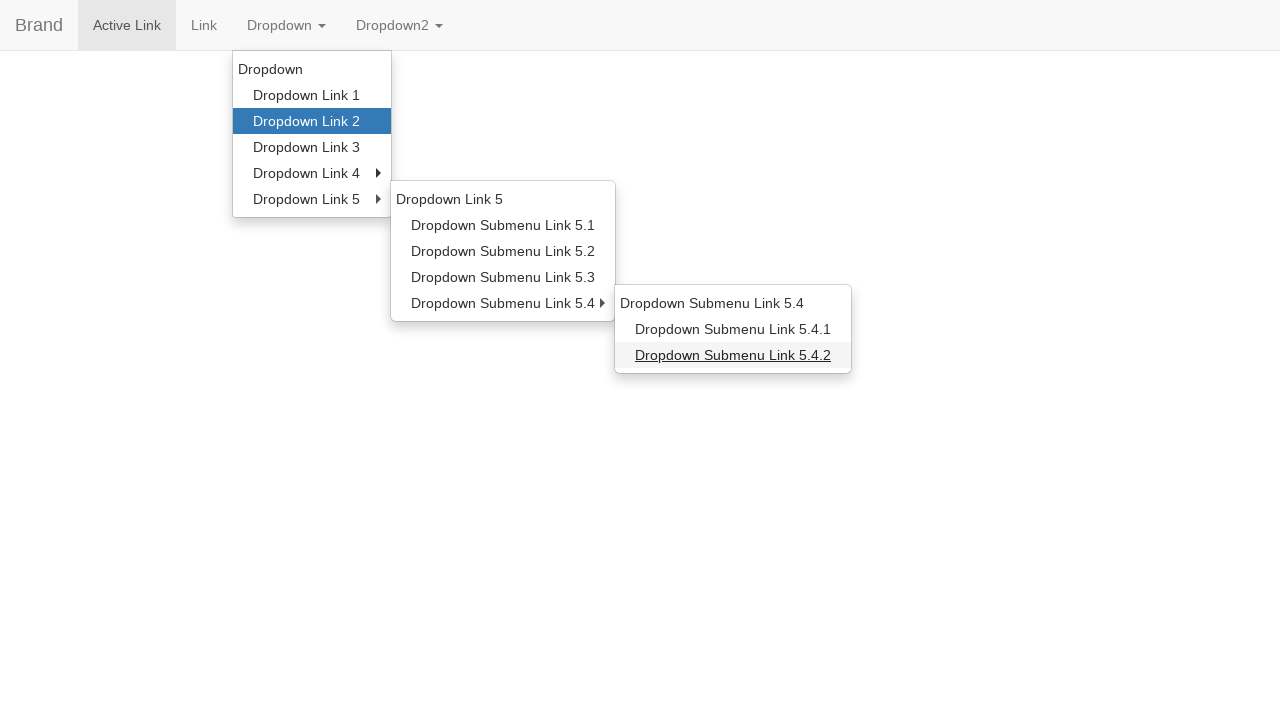